Tests checkbox functionality by navigating to a checkboxes page and clicking on checkbox1 to select it (checkbox2 is already selected by default)

Starting URL: https://the-internet.herokuapp.com/checkboxes

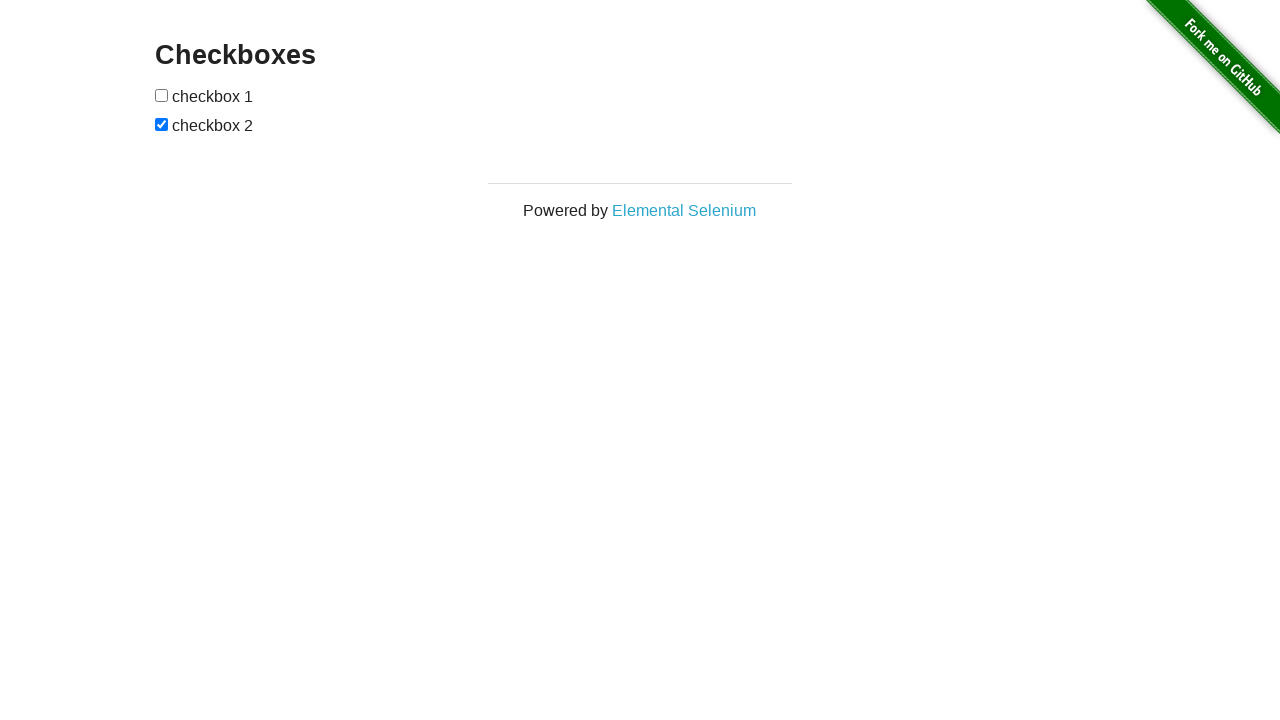

Navigated to checkboxes page
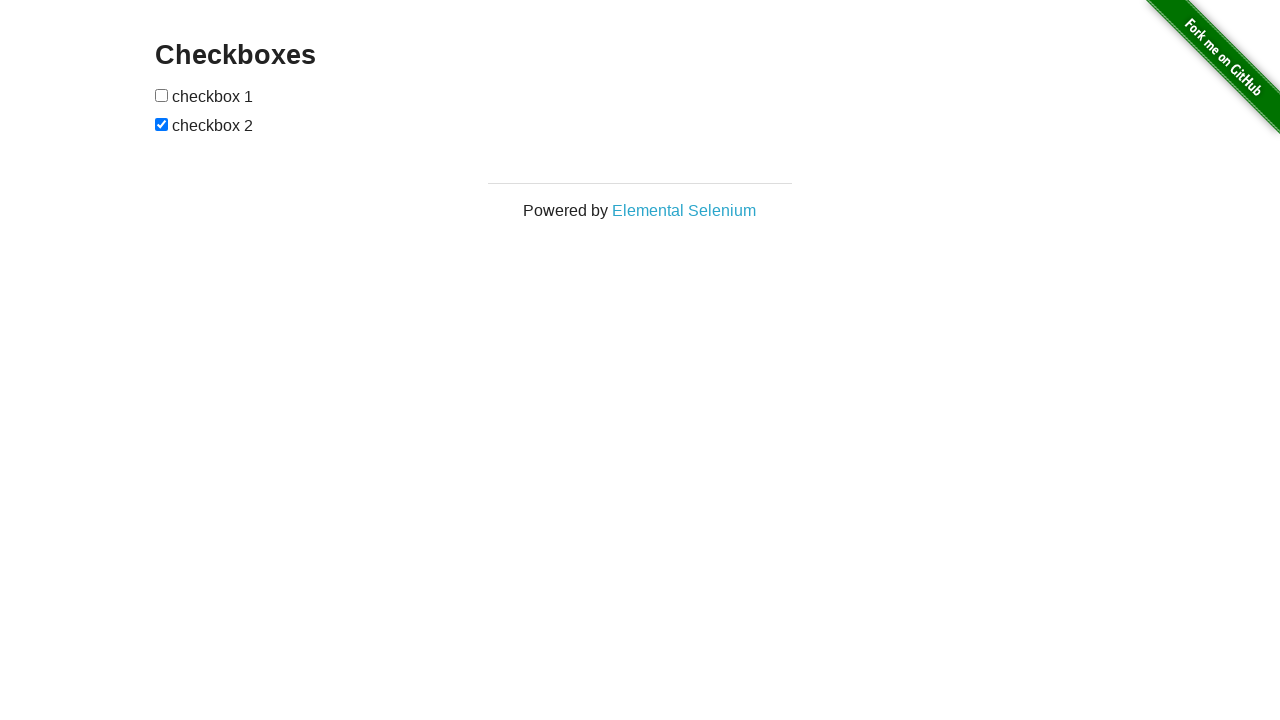

Clicked checkbox1 to select it at (162, 95) on (//input[@type='checkbox'])[1]
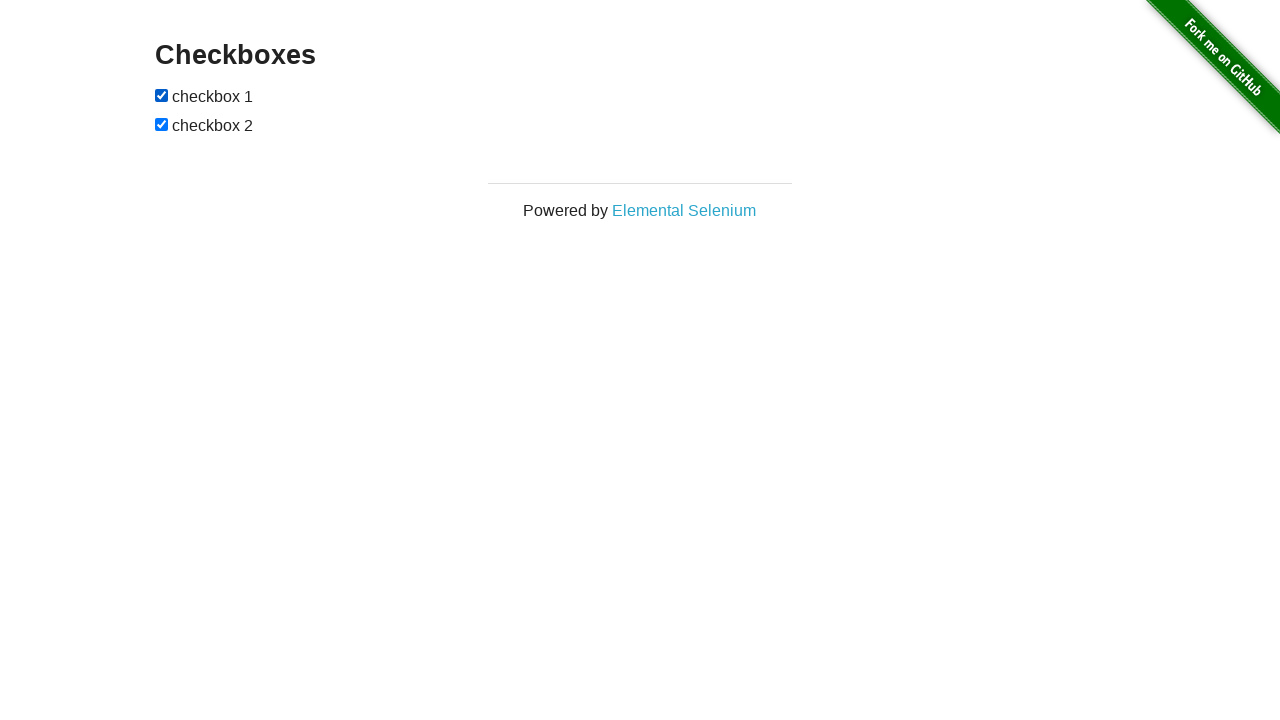

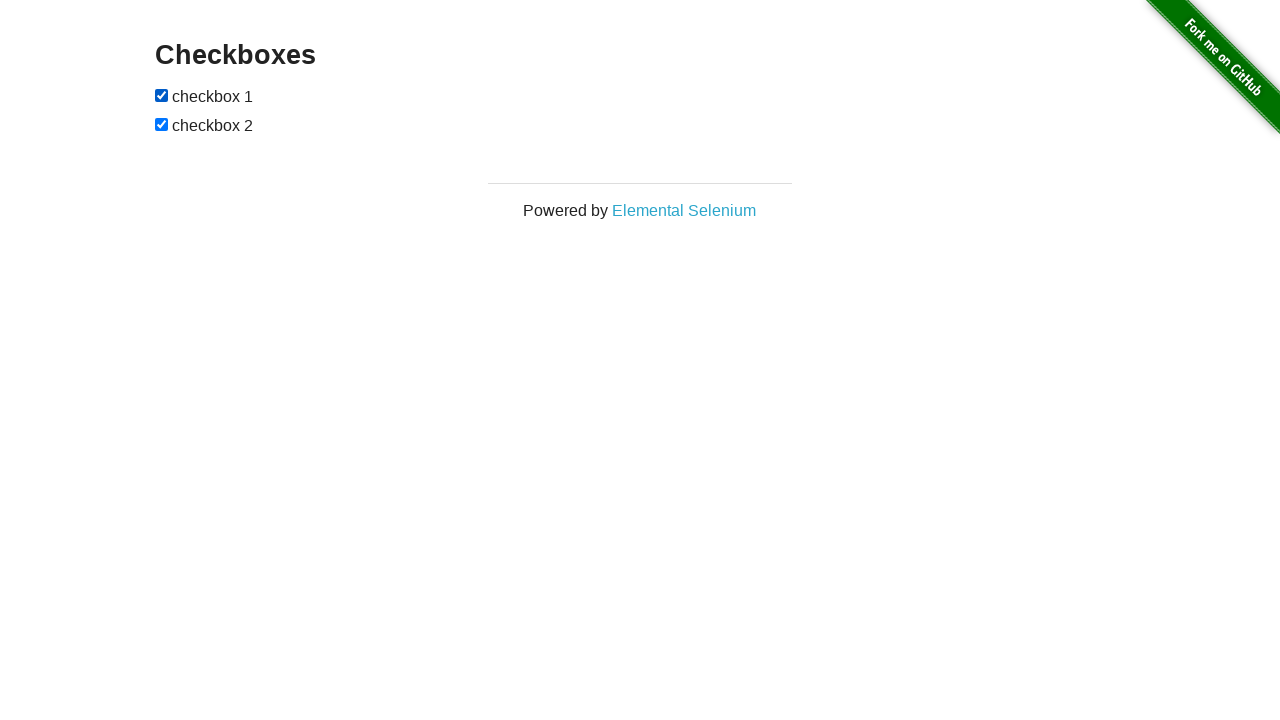